Automates filling out a Chinese survey form (Wenjuanxing) by detecting question types (single choice, multiple choice, matrix, scale, dropdown, fill-in-the-blank, slider, reorder) and selecting answers based on configured probability distributions, then submitting the form.

Starting URL: https://www.wjx.cn/vm/OM6GYNV.aspx#

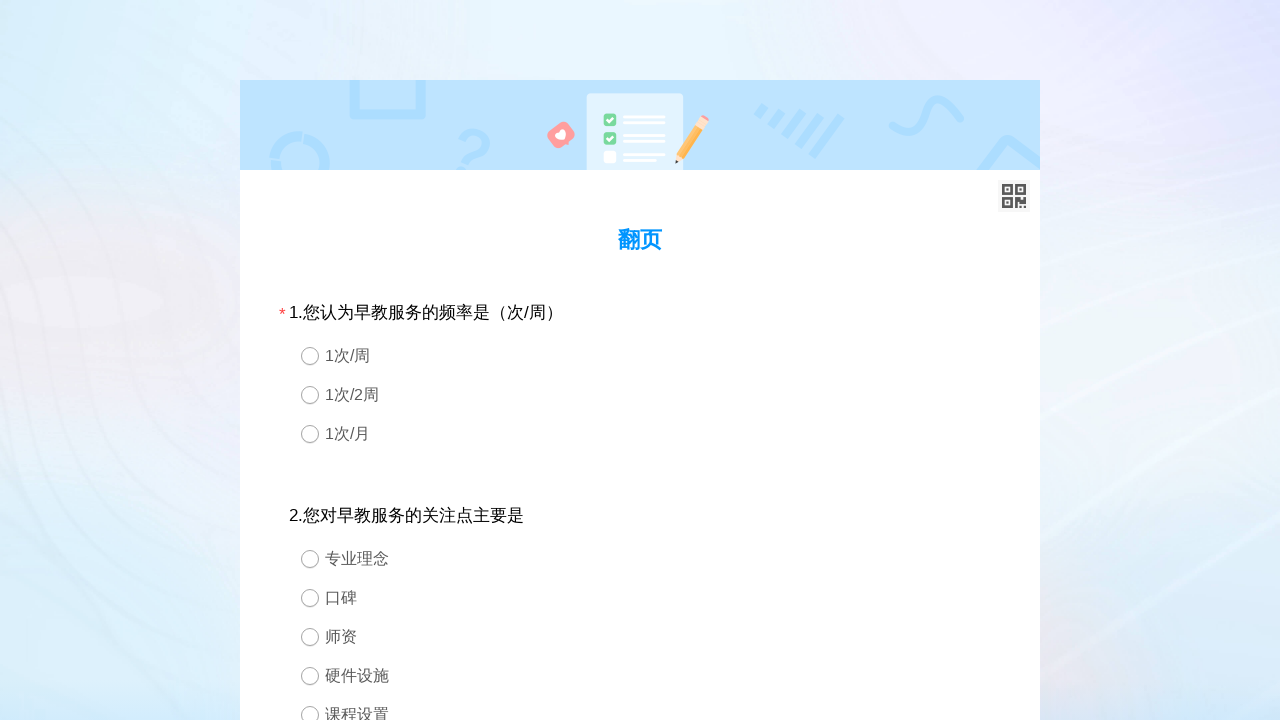

Survey form loaded - divQuestion element detected
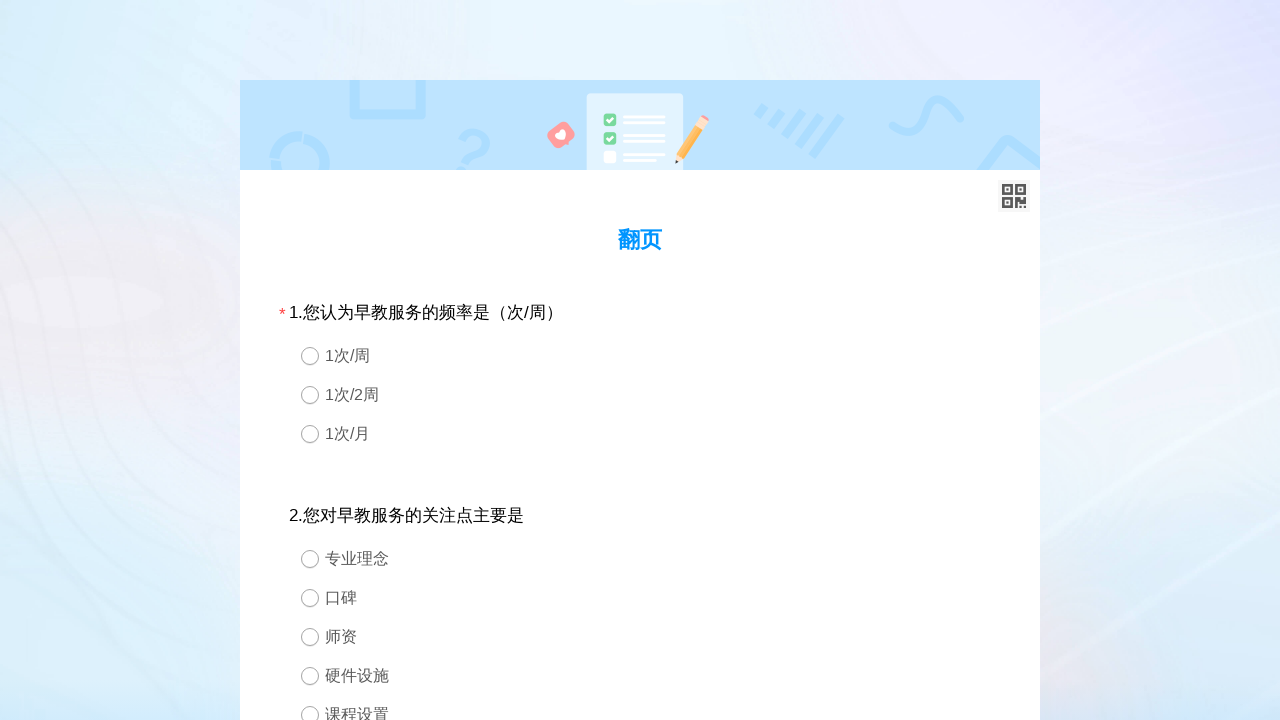

Detected 4 page(s) in survey
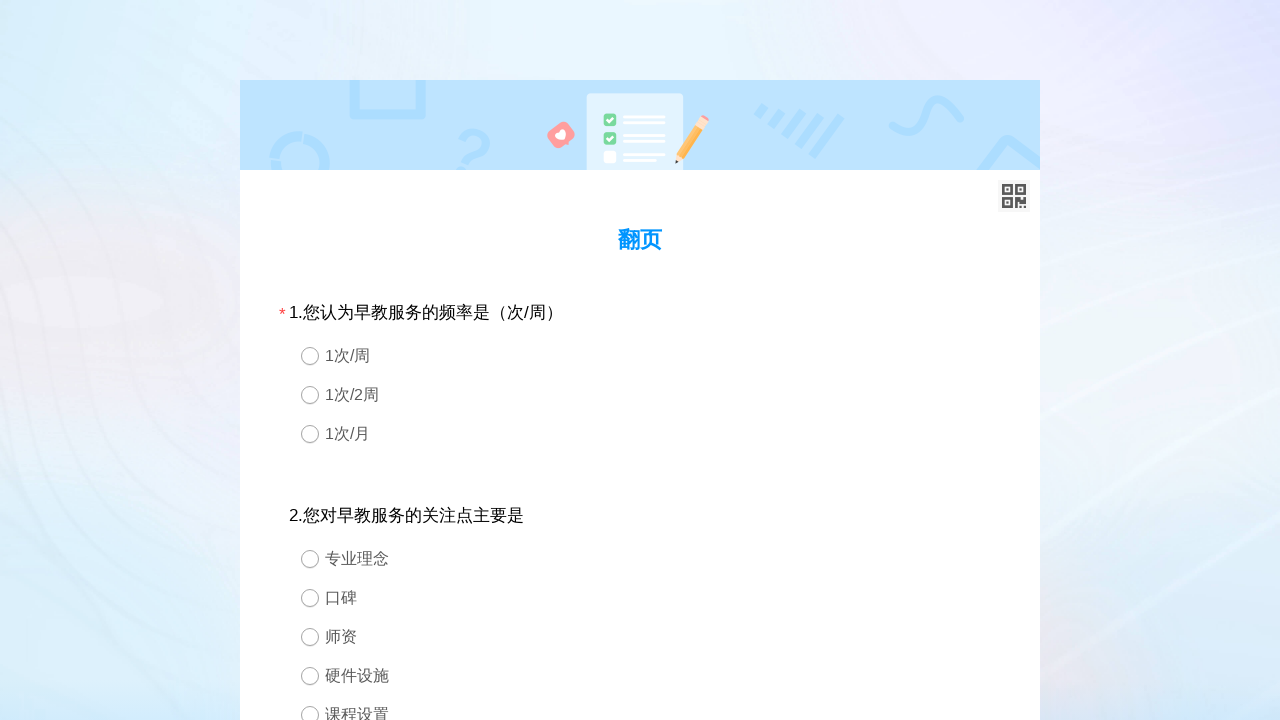

Loaded 3 questions from page 1
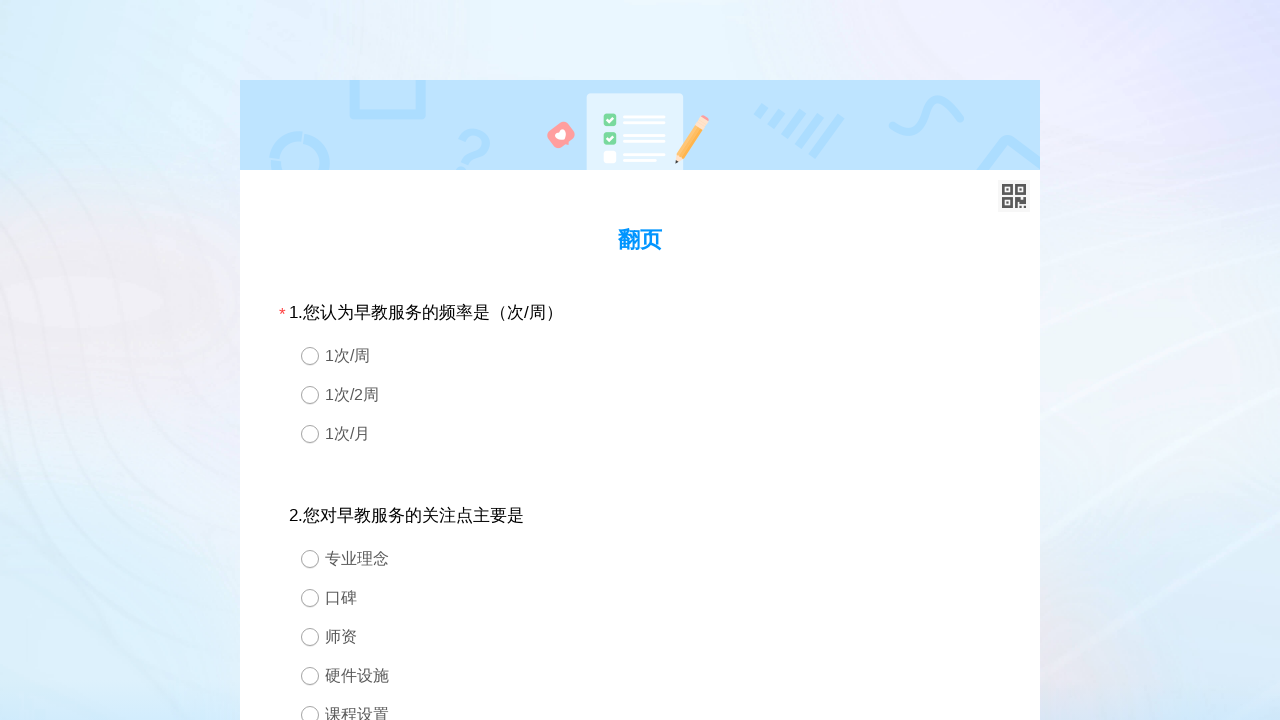

Question 1 (Single choice): Selected option 3 of 3 at (640, 434) on #div1 > div.ui-controlgroup > div:nth-child(3)
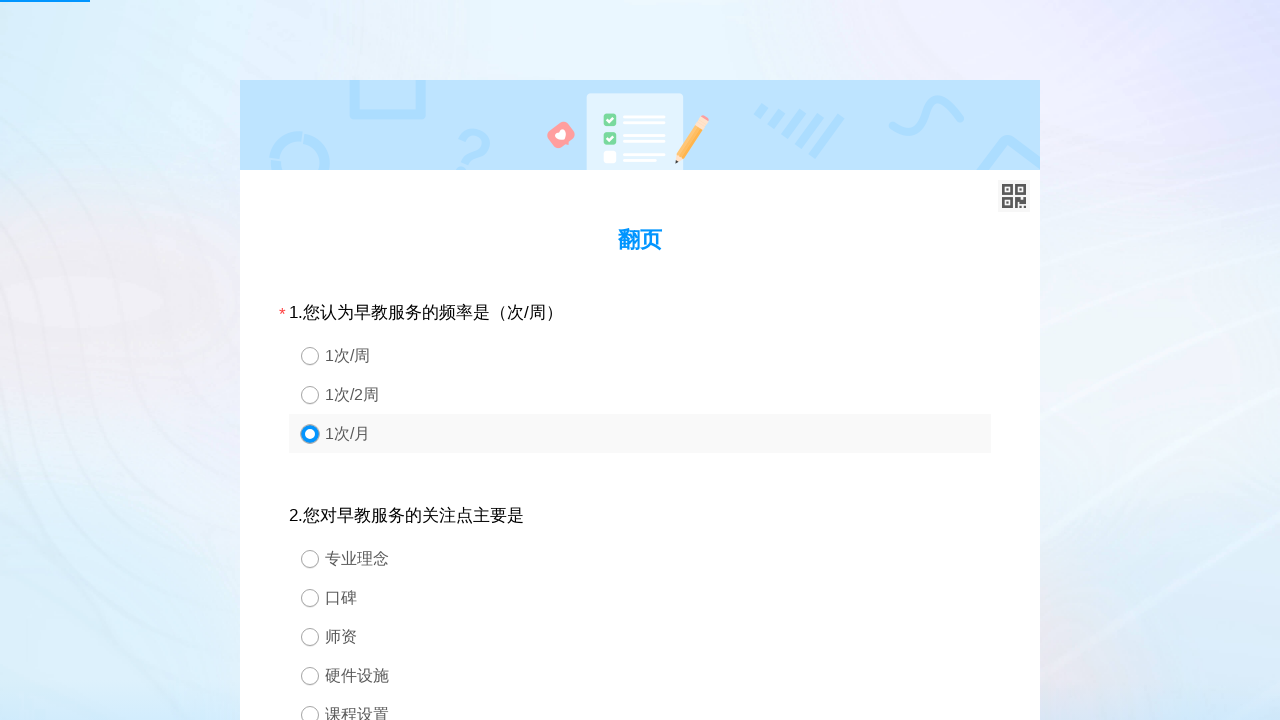

Question 2 (Single choice): Selected option 1 of 6 at (640, 558) on #div2 > div.ui-controlgroup > div:nth-child(1)
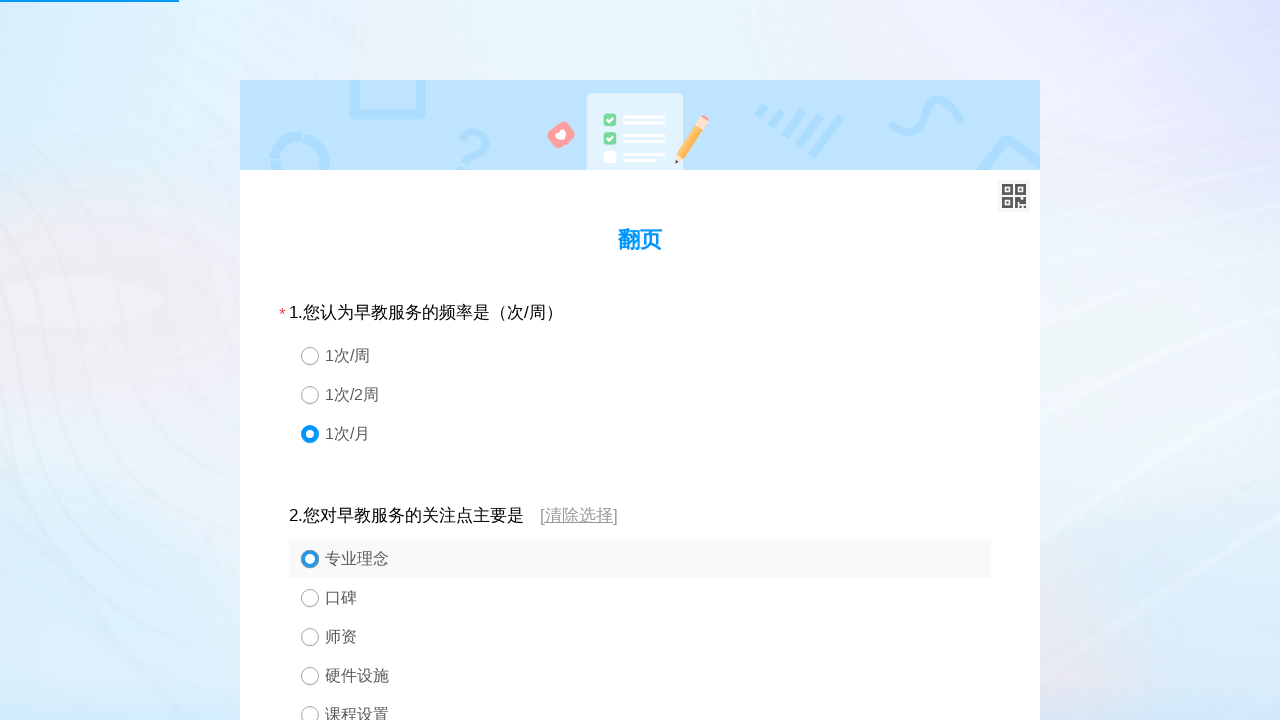

Question 3 (Single choice): Selected option 2 of 4 at (640, 418) on #div3 > div.ui-controlgroup > div:nth-child(2)
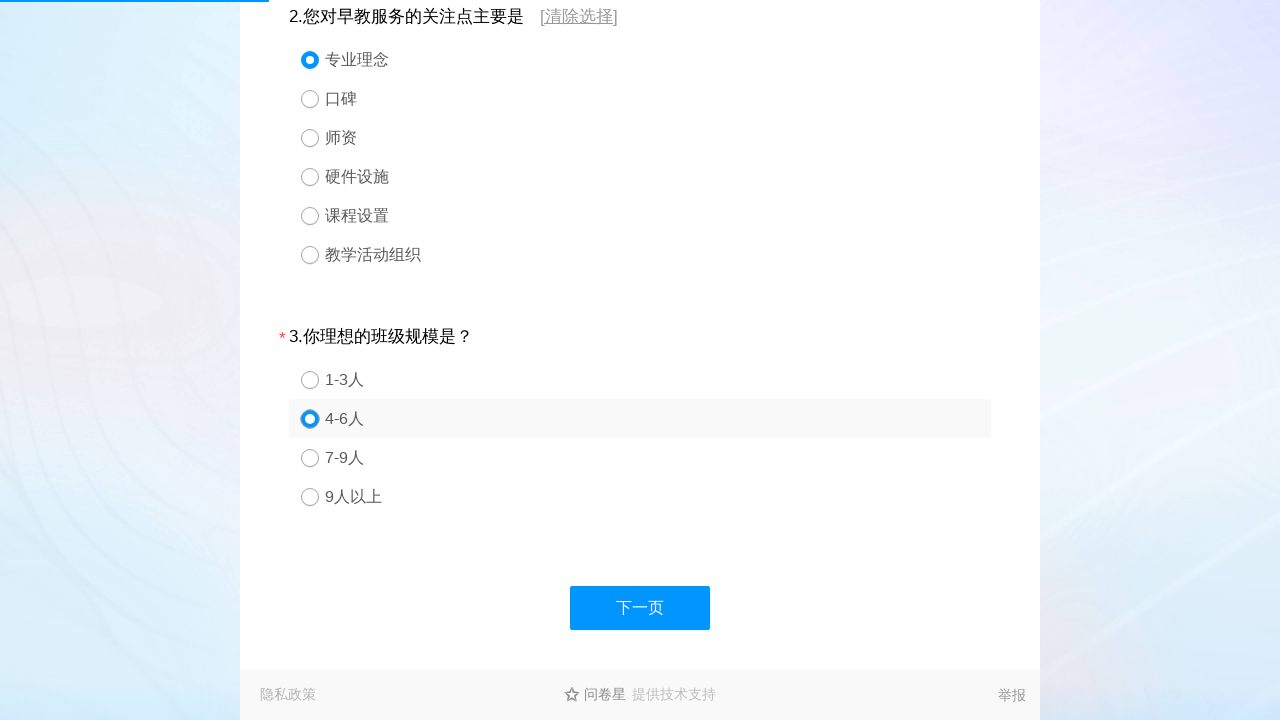

Clicked next button to proceed to page 2
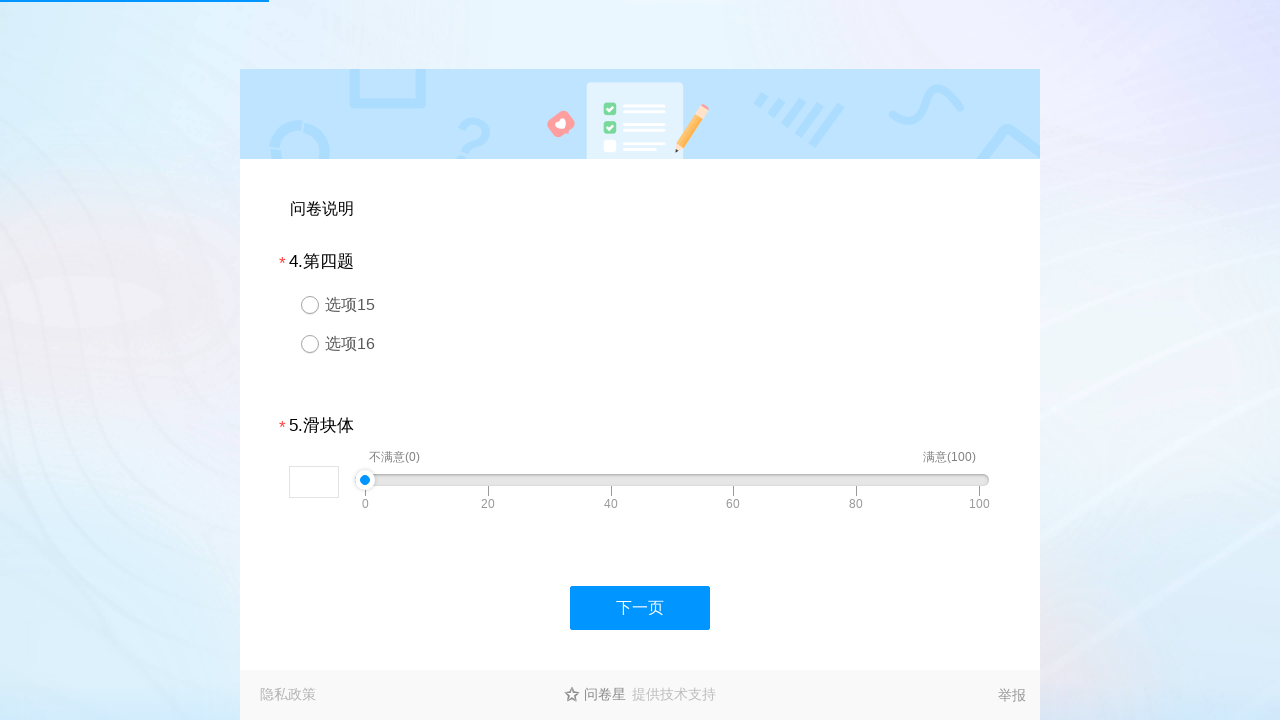

Loaded 3 questions from page 2
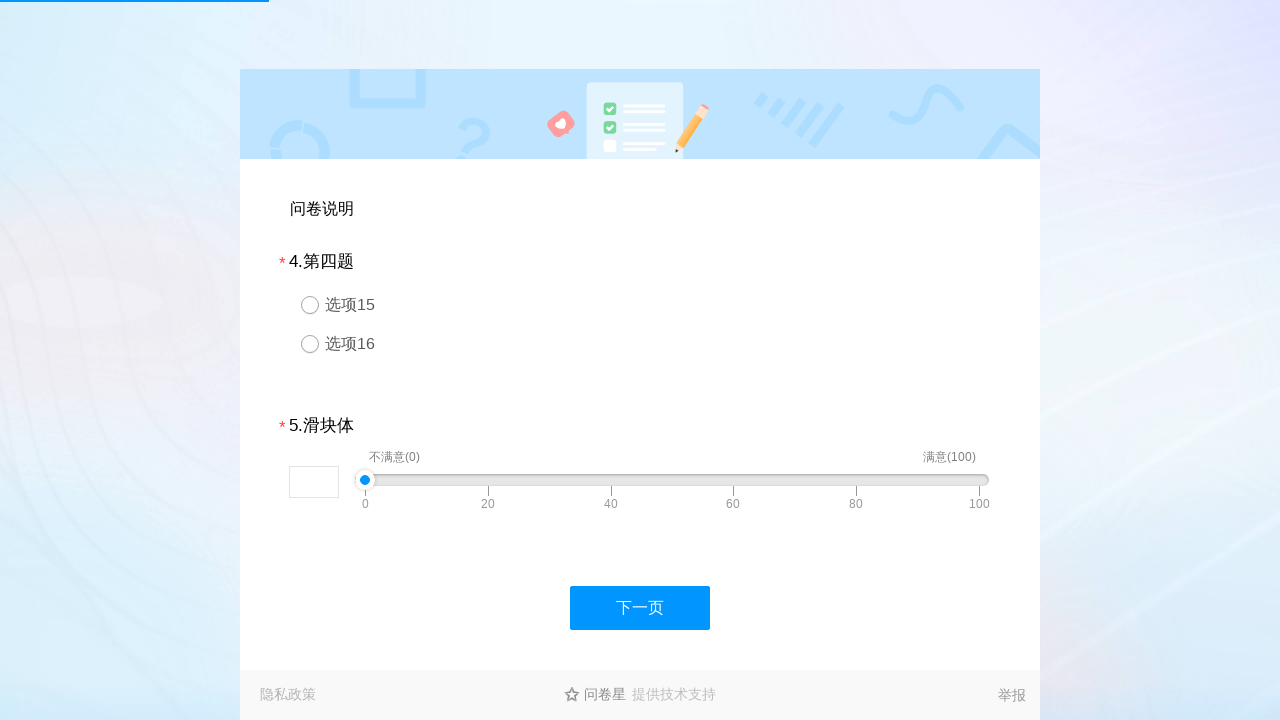

Question 4 (Single choice): Selected option 1 of 2 at (640, 305) on #div4 > div.ui-controlgroup > div:nth-child(1)
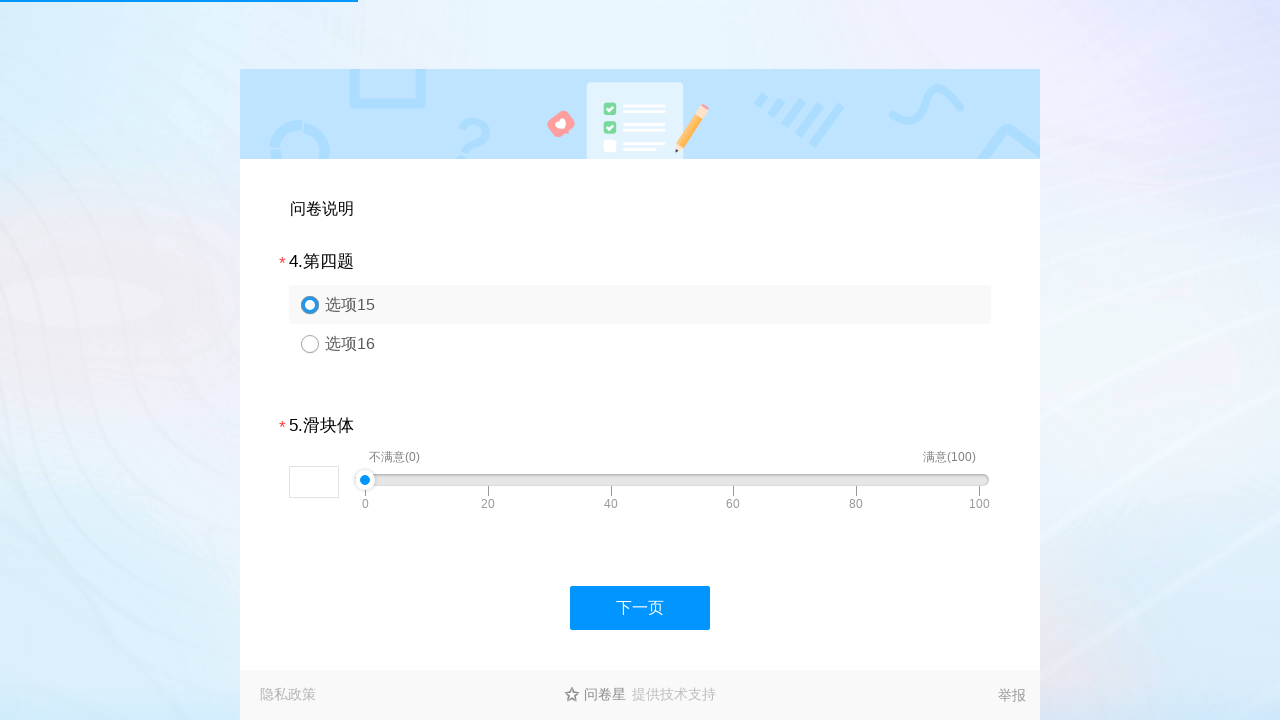

Question 5 (Slider): Set value to 89 on #q5
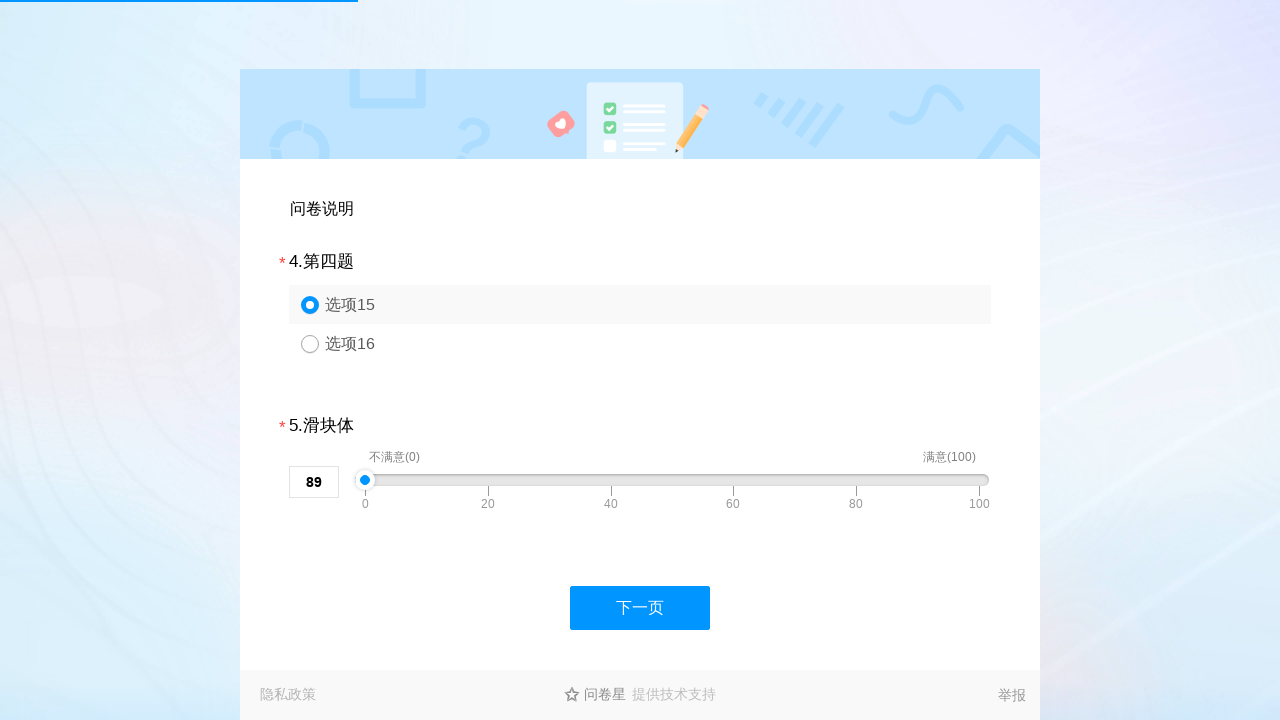

Clicked next button to proceed to page 3
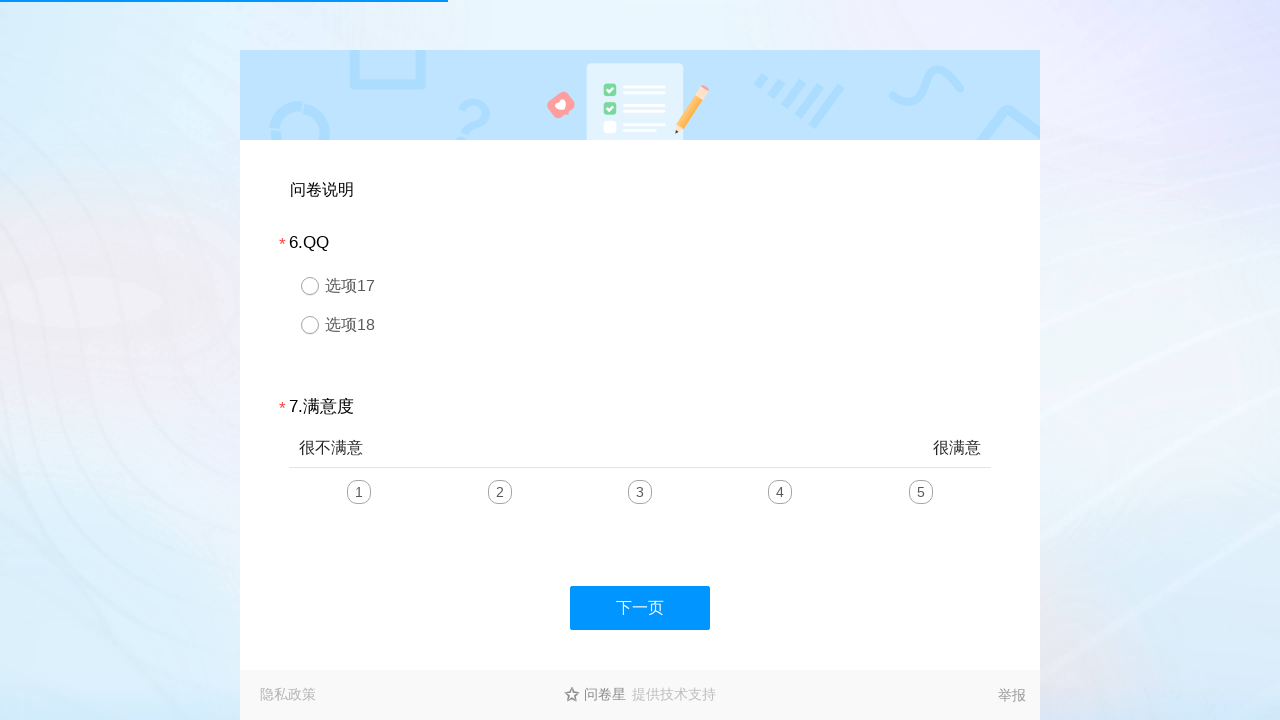

Loaded 3 questions from page 3
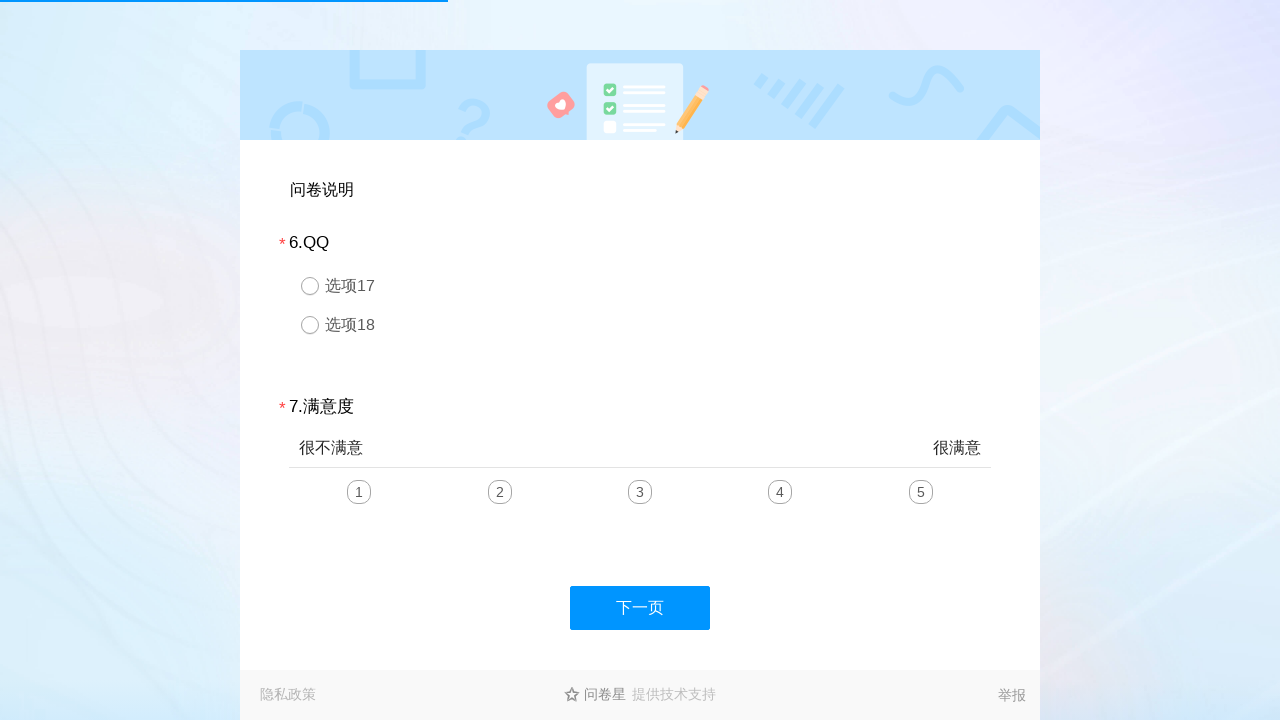

Question 6 (Single choice): Selected option 2 of 2 at (640, 325) on #div6 > div.ui-controlgroup > div:nth-child(2)
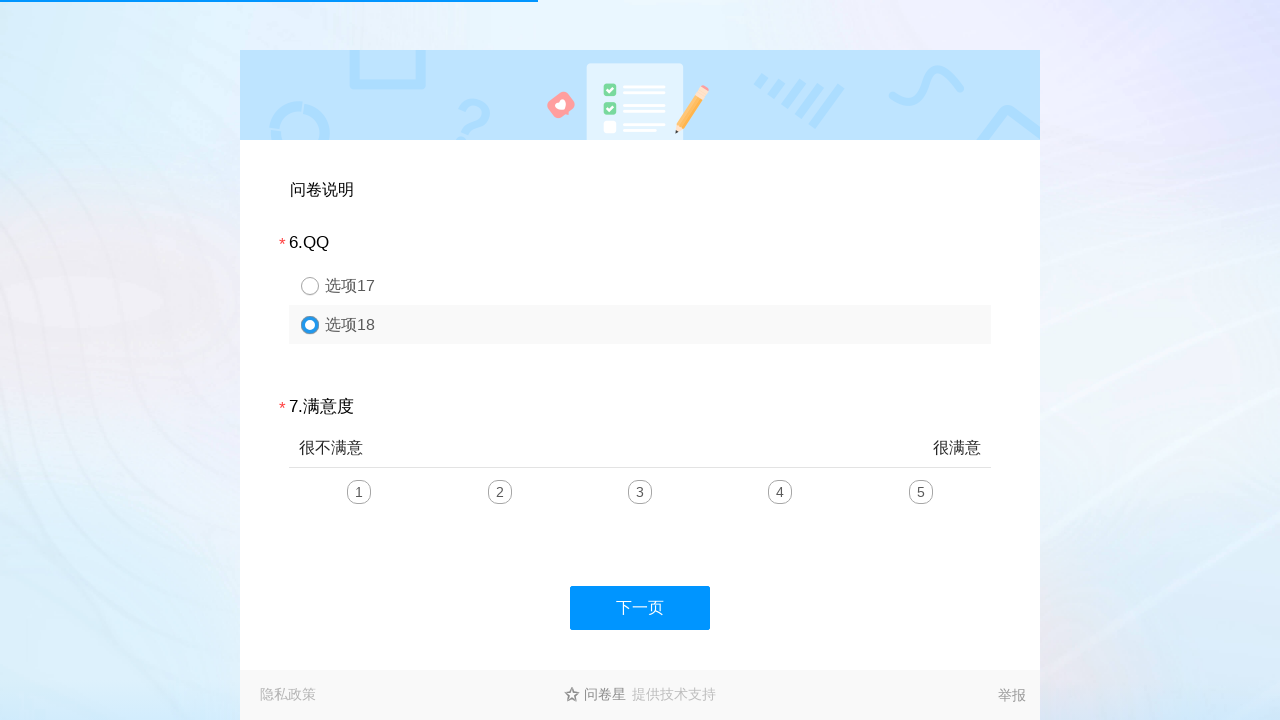

Question 7 (Scale): Selected level 2 of 5 at (500, 492) on #div7 > div.scale-div > div > ul > li:nth-child(2)
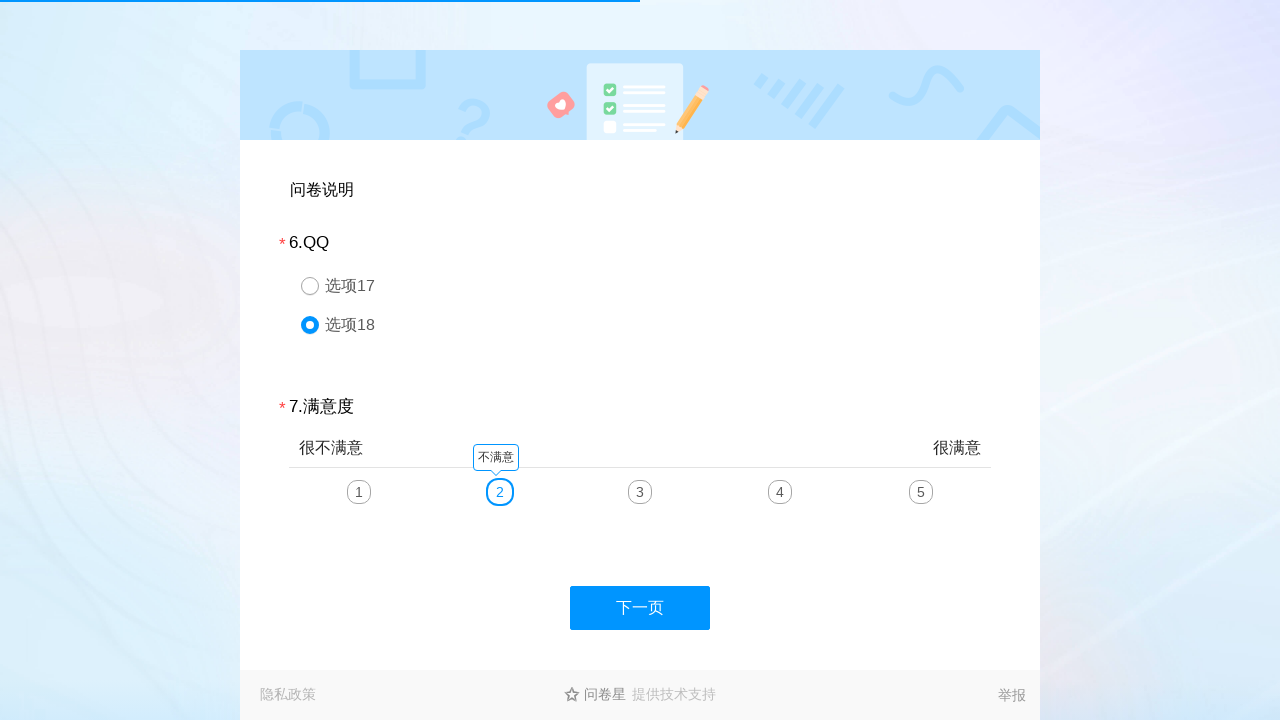

Clicked next button to proceed to page 4
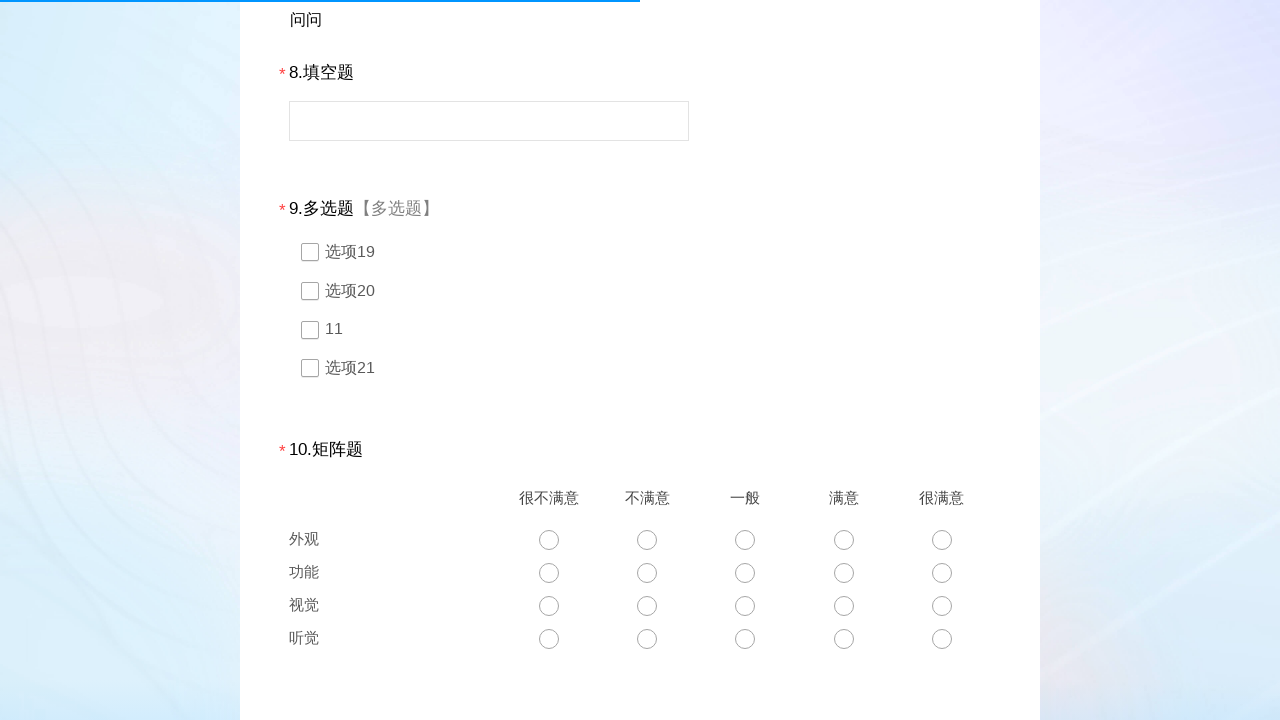

Loaded 8 questions from page 4
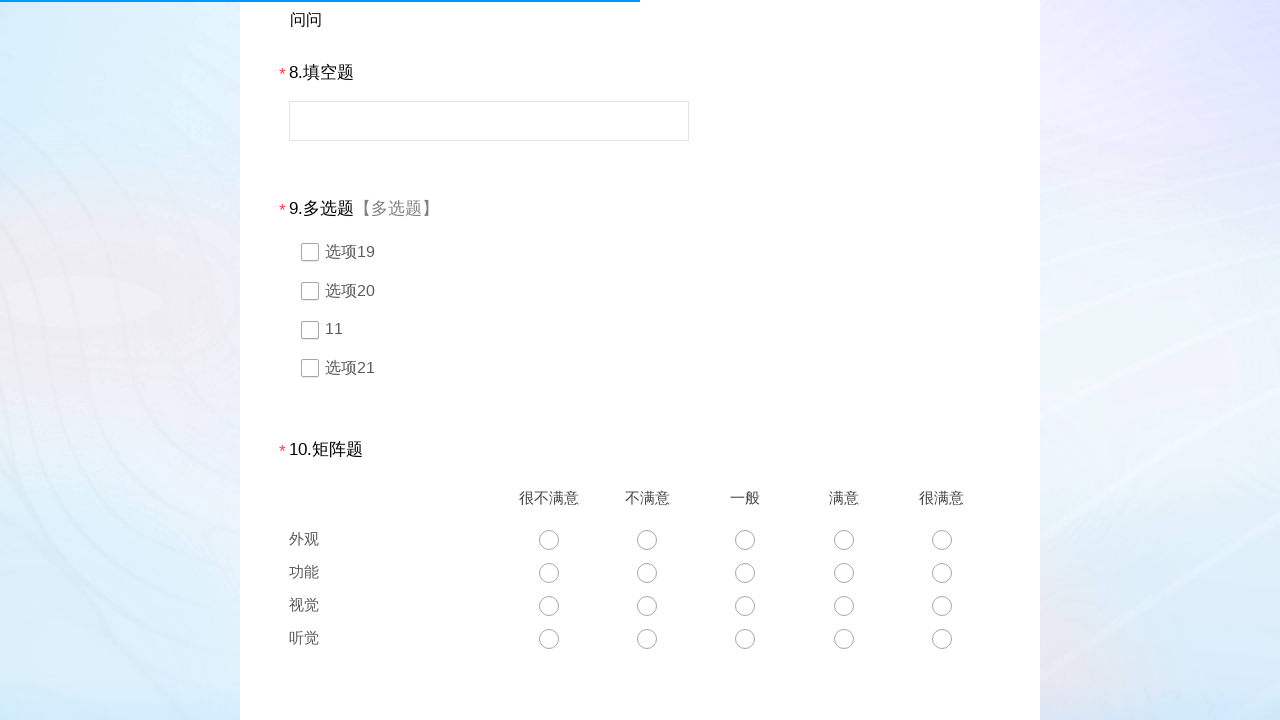

Question 8 (Fill-in-the-blank): Entered 'Sample response 359' on #q8
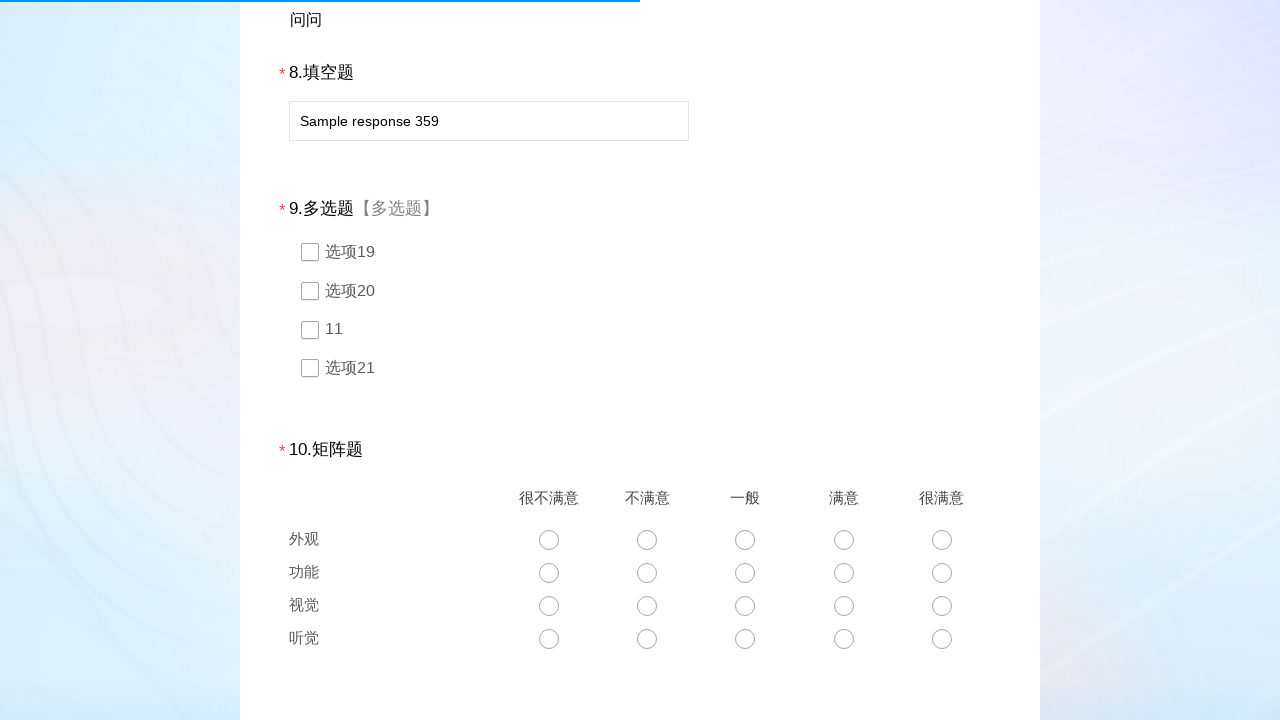

Question 9 (Multiple choice): Selected 2 options from 4 at (640, 252) on #div9 > div.ui-controlgroup > div:nth-child(1)
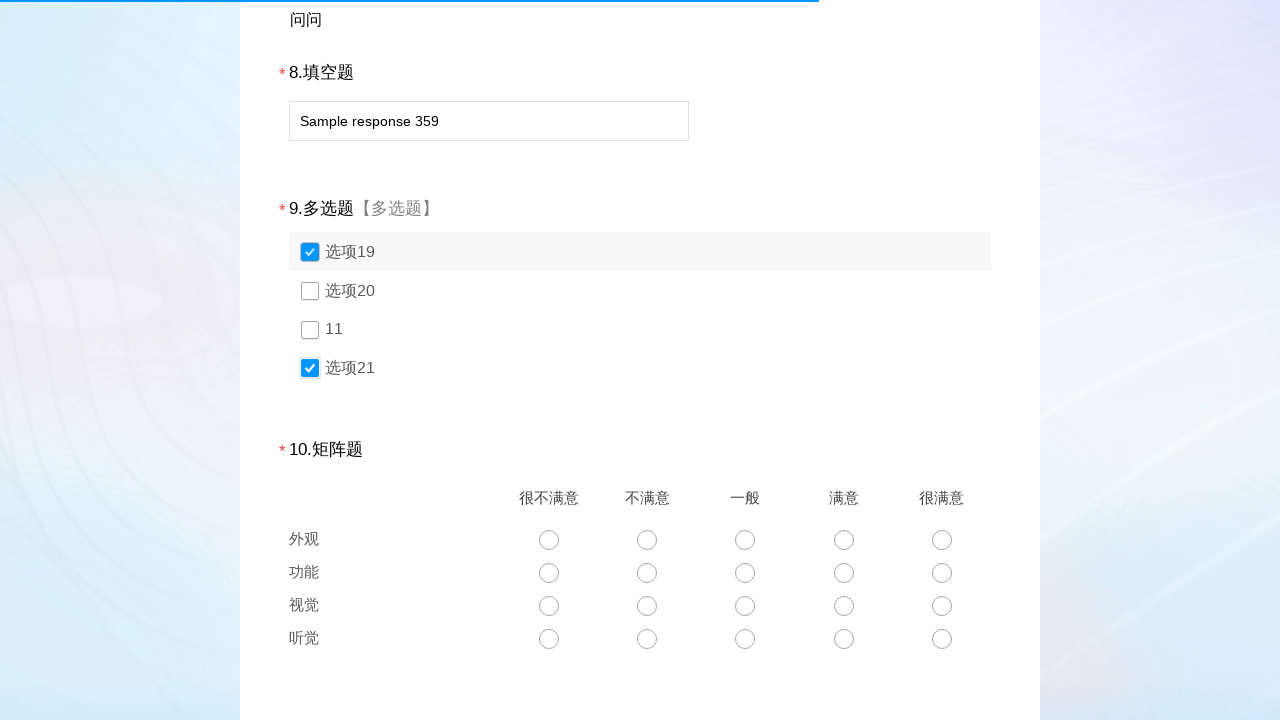

Question 12 (Scale): Selected level 5 of 11 at (577, 360) on #div12 > div.scale-div > div > ul > li:nth-child(5)
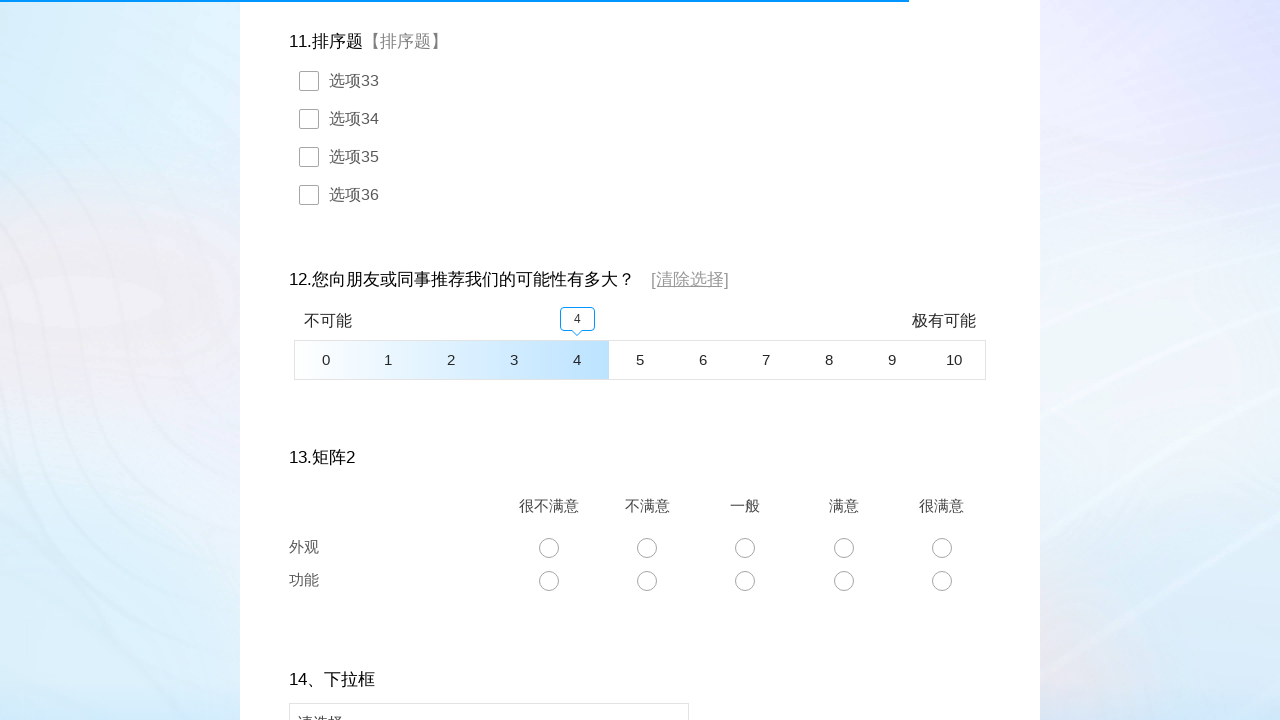

Clicked submit button to submit survey at (640, 608) on #ctlNext
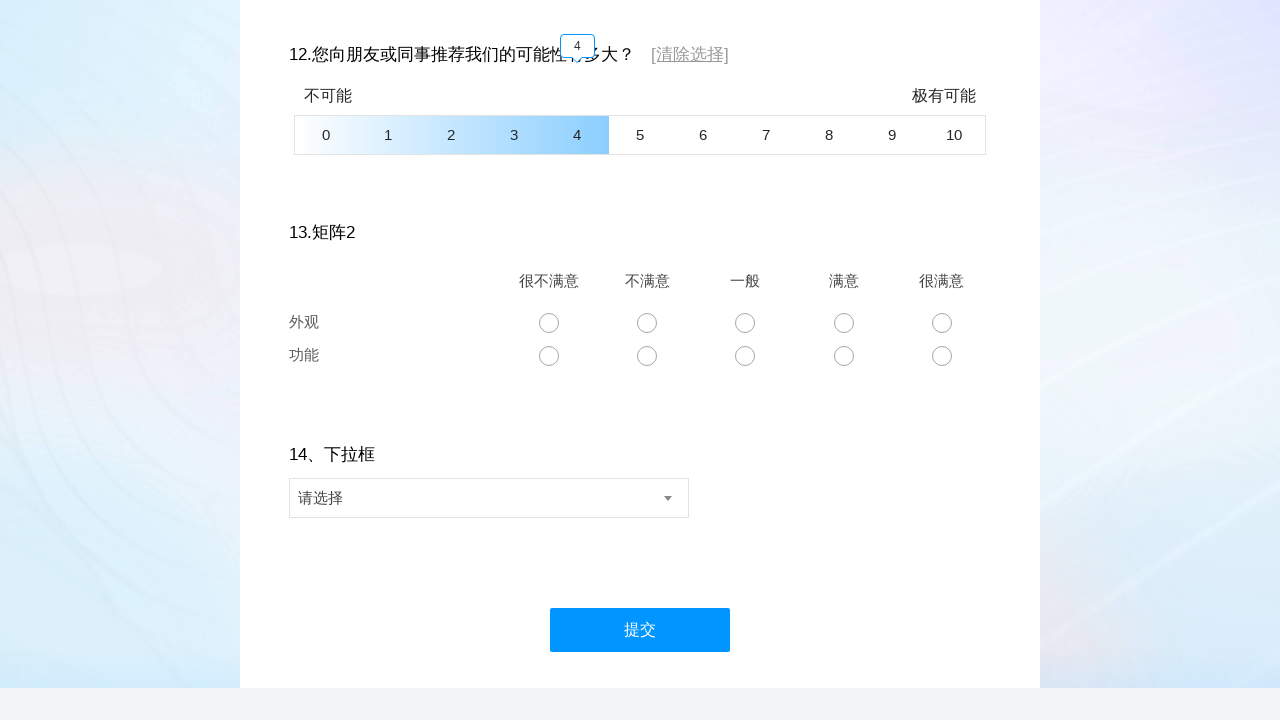

Survey submission completed - waiting for confirmation
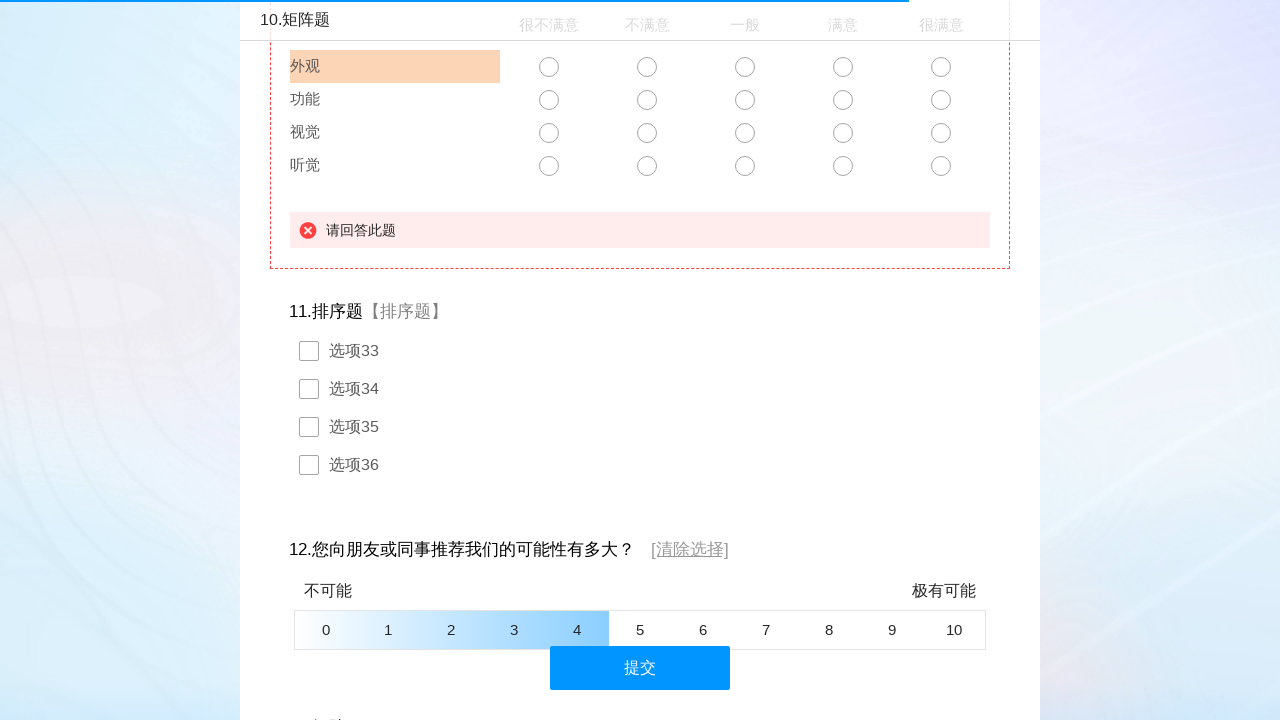

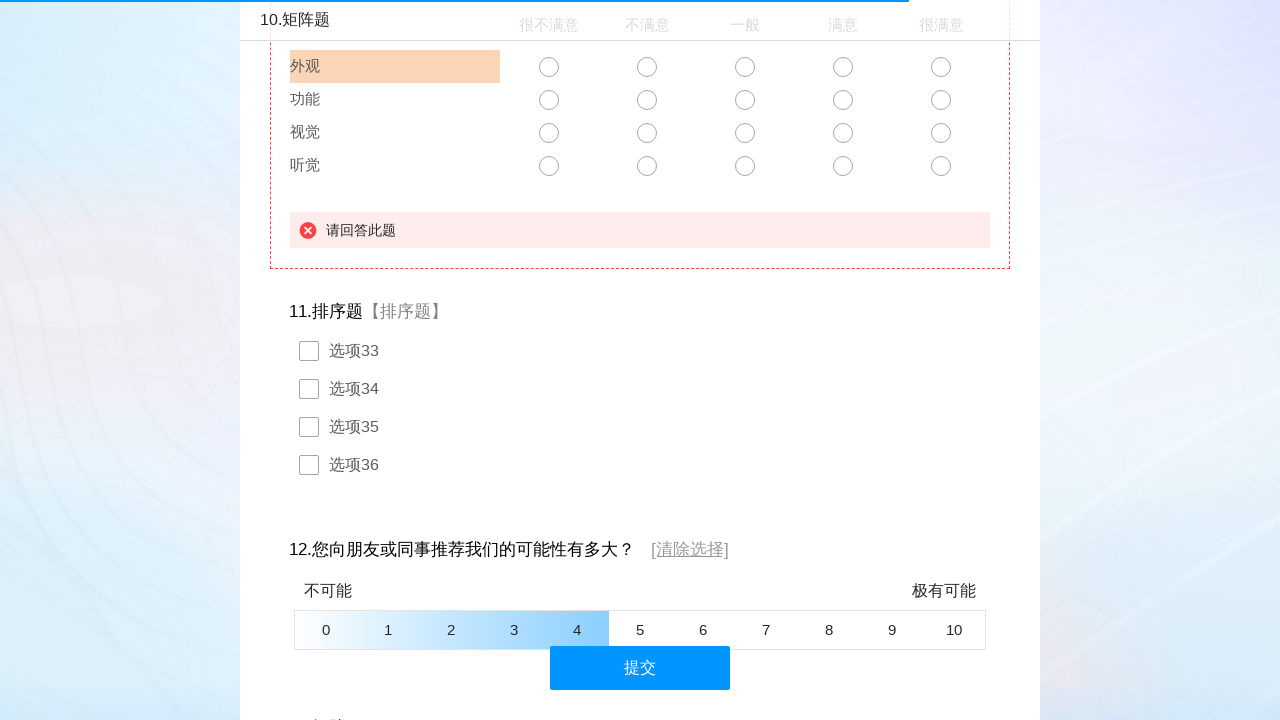